Tests form interactions on a practice automation site including selecting dropdown options by value and index, filling date picker fields, and setting date range values using JavaScript evaluation.

Starting URL: https://testautomationpractice.blogspot.com/

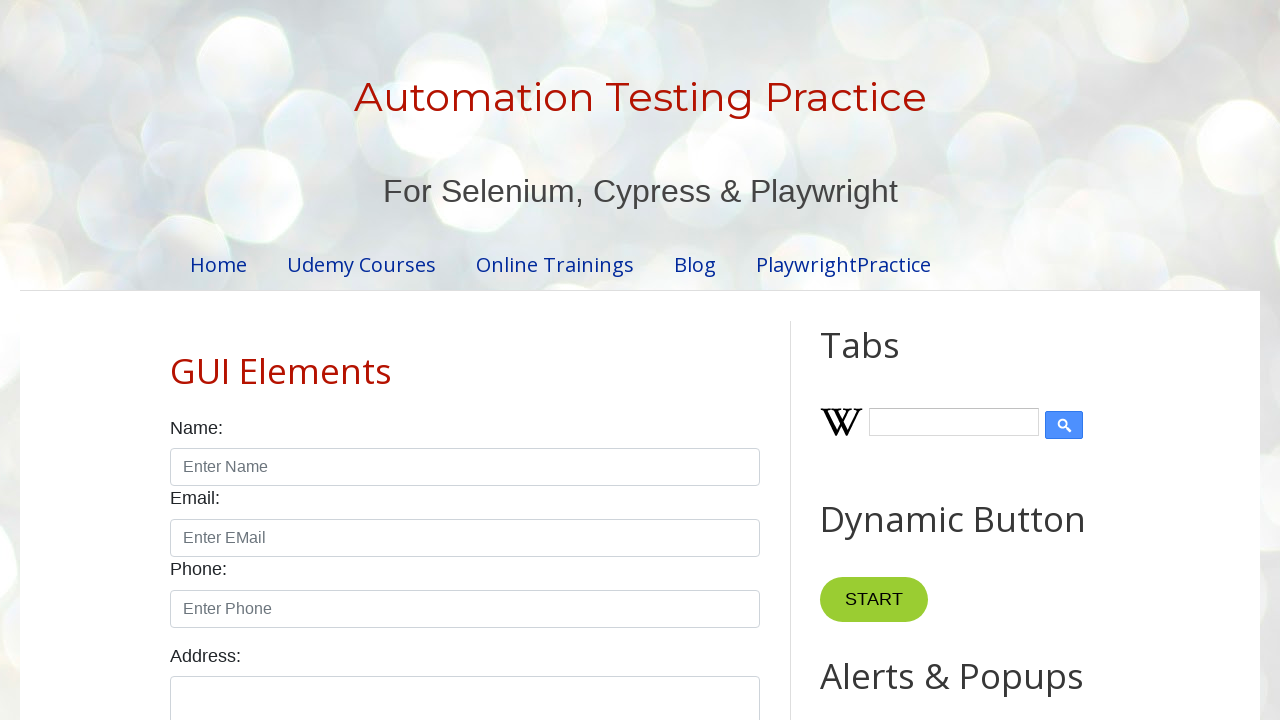

Selected 'uk' from country dropdown by value on #country
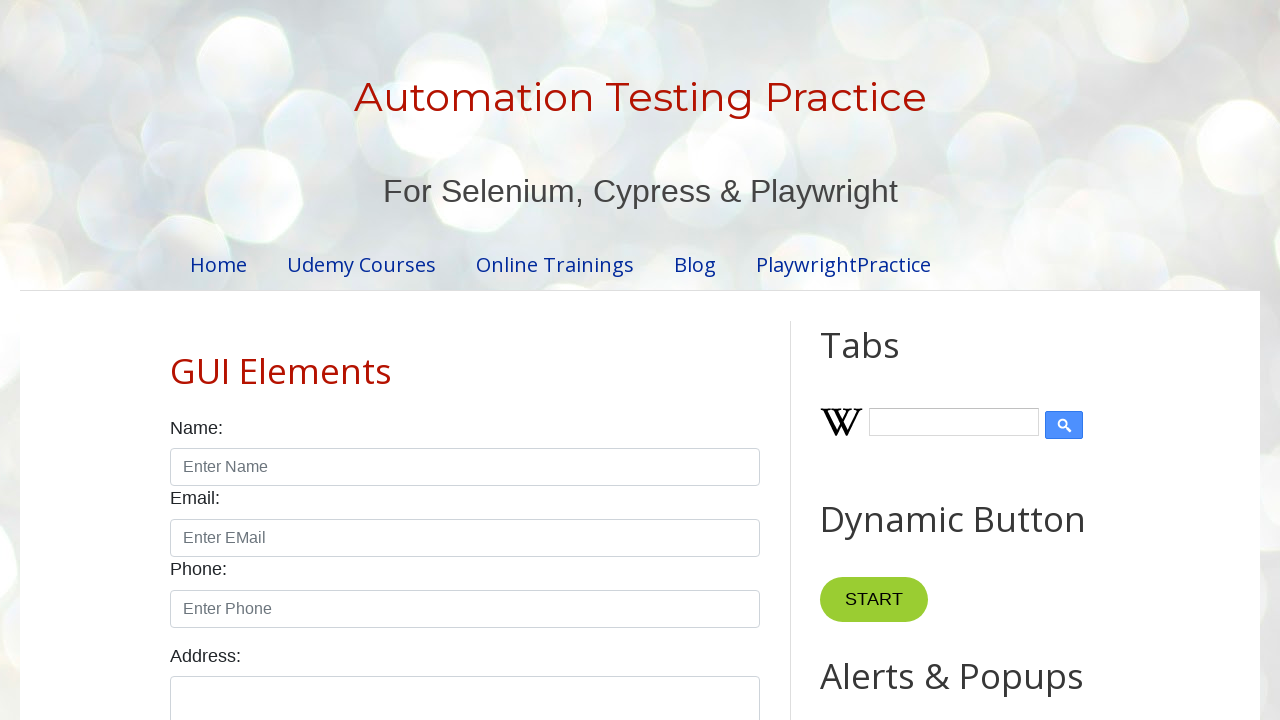

Selected country dropdown option at index 1 on #country
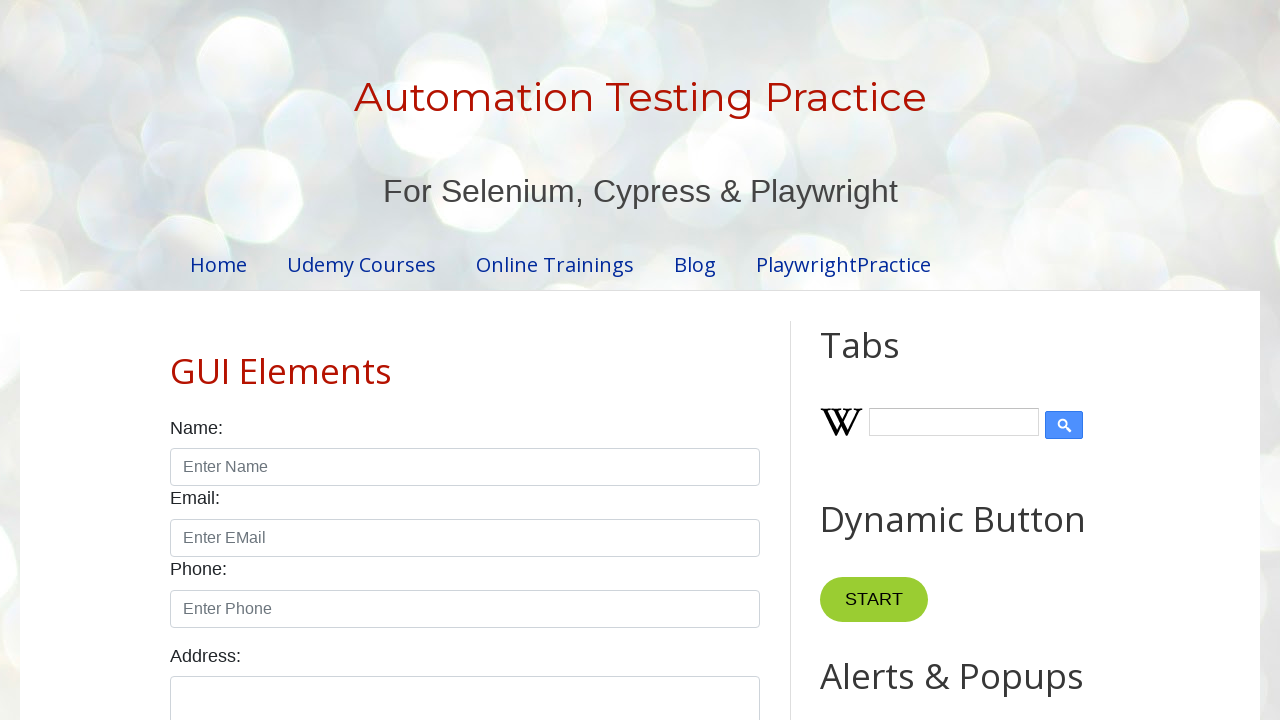

Retrieved all country dropdown options text
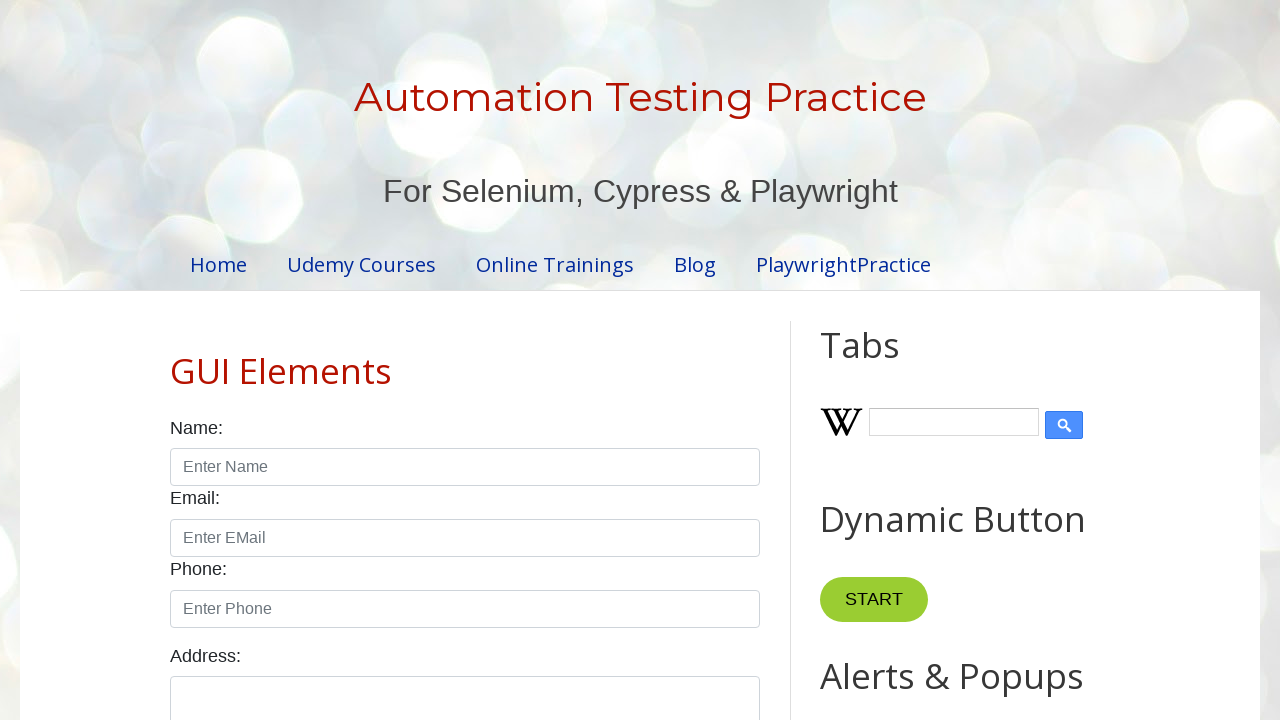

Filled datepicker field with '2025-09-05' on #datepicker
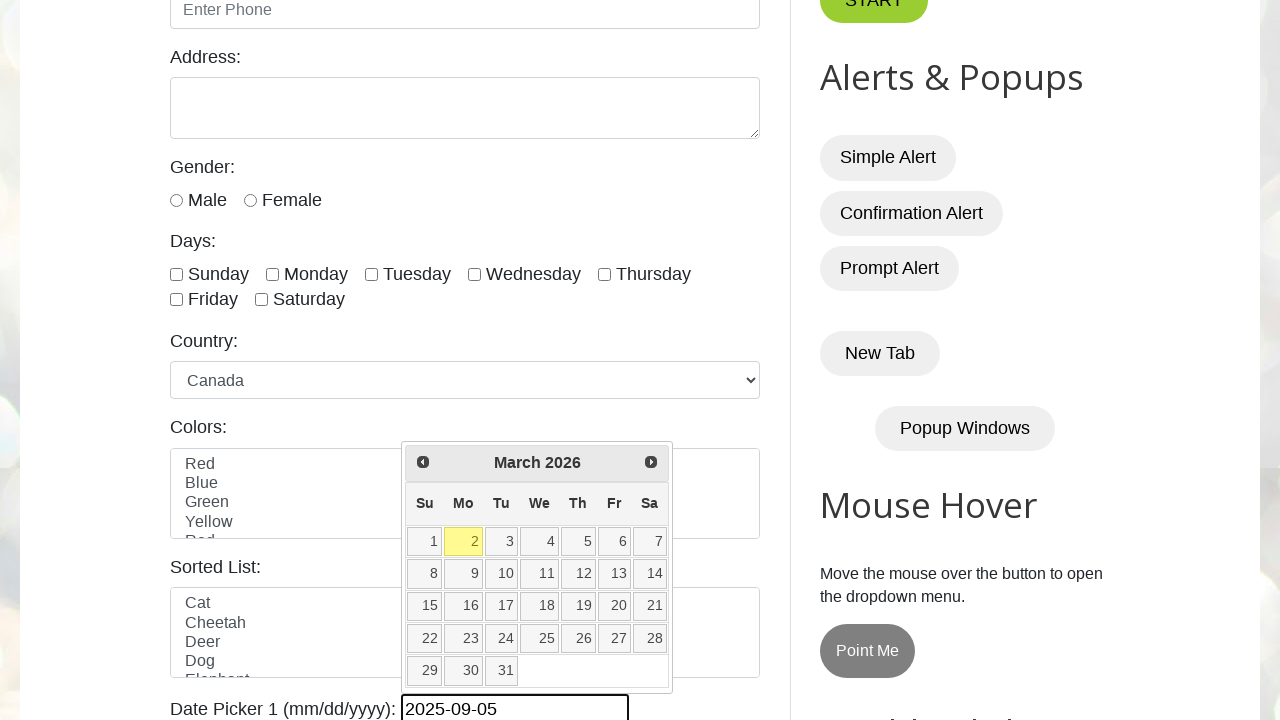

Verified datepicker value is '2025-09-05'
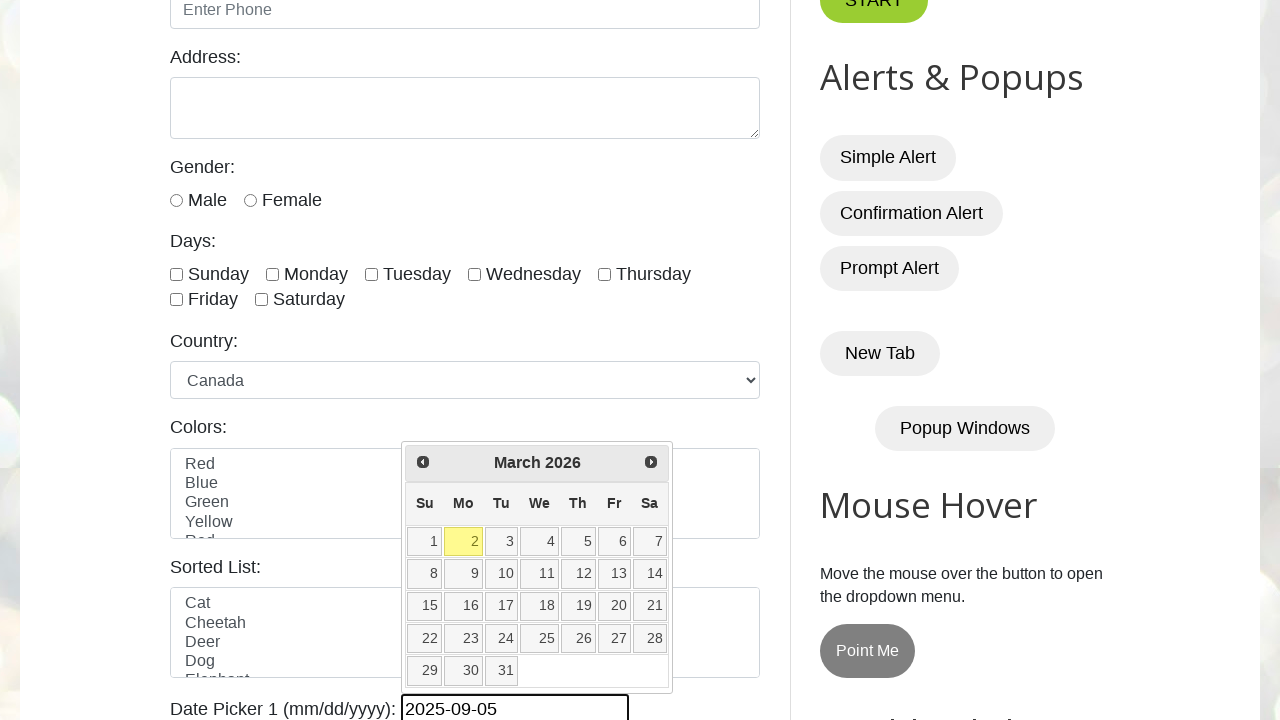

Set txtDate field to '15/09/2025' using JavaScript
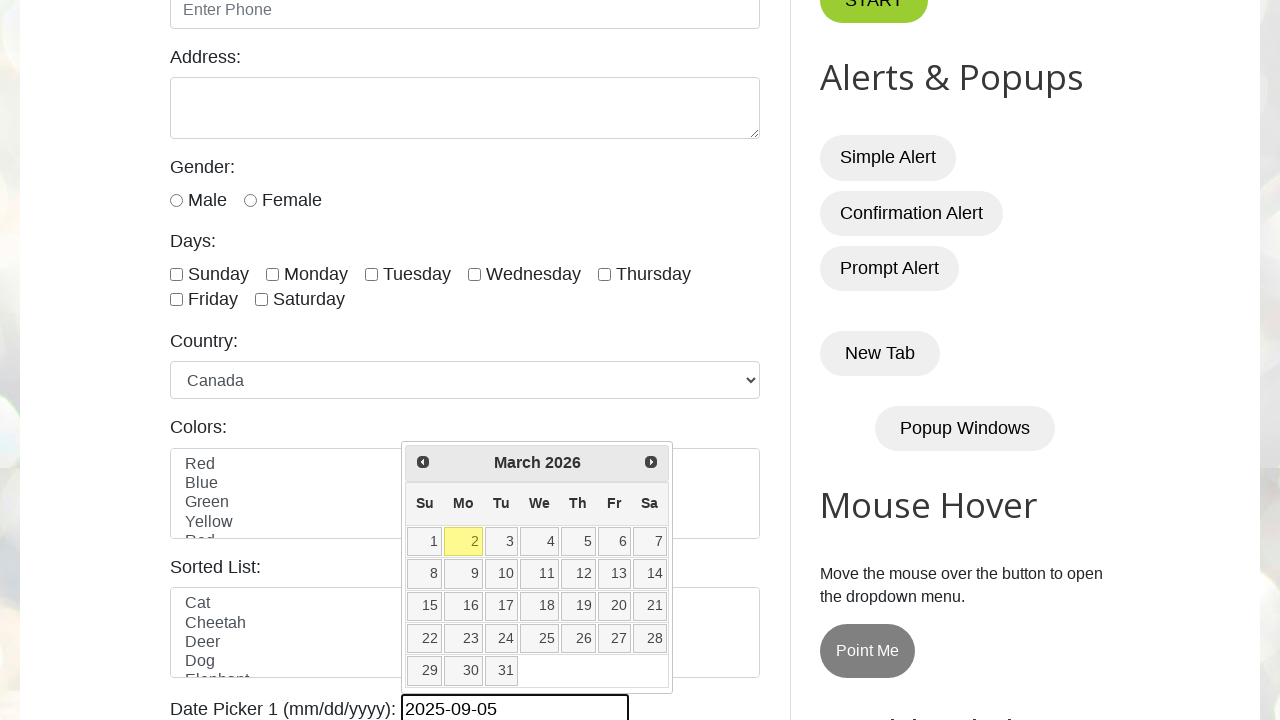

Verified txtDate value is '15/09/2025'
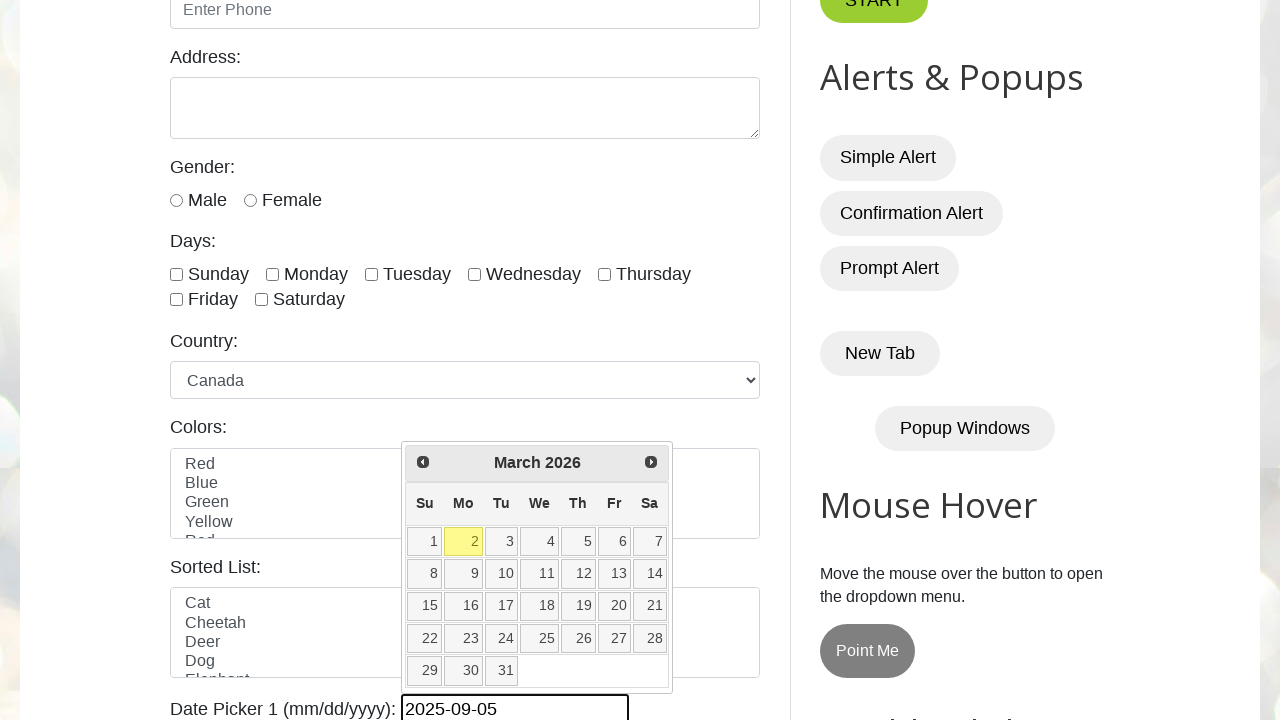

Updated txtDate field to '14/09/2025' using JavaScript
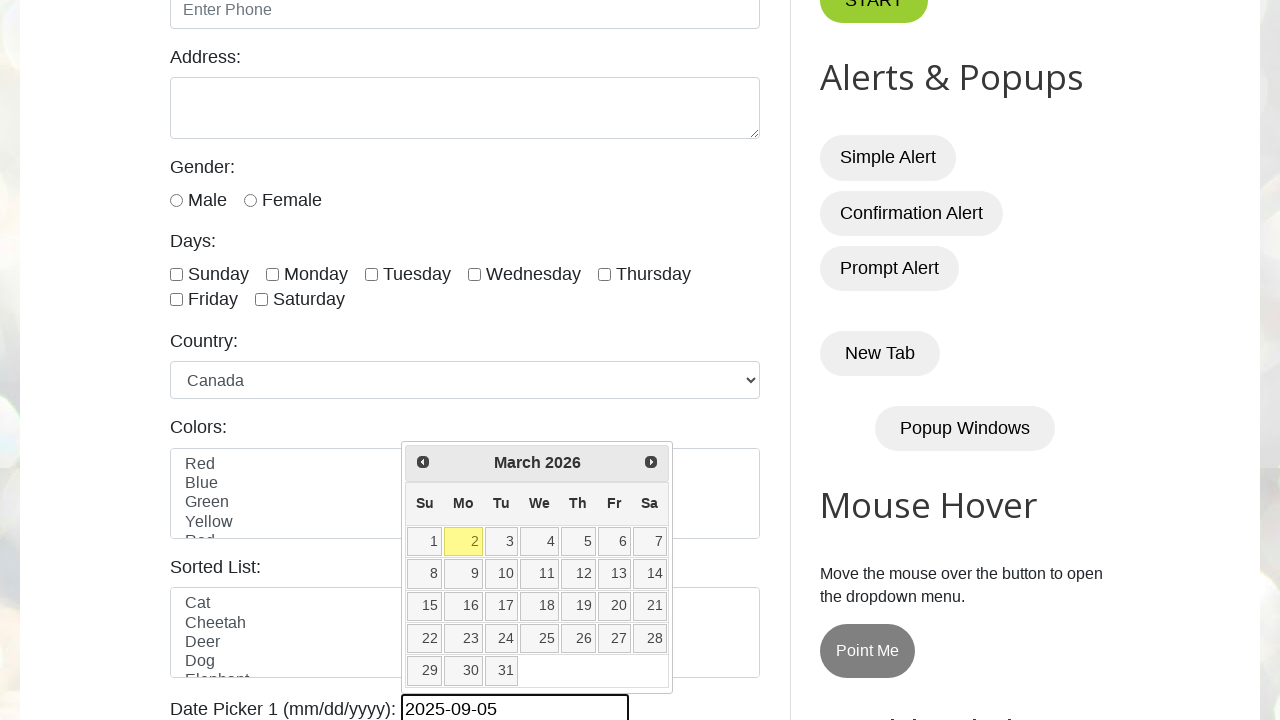

Set start date field to '2025-09-01' using JavaScript
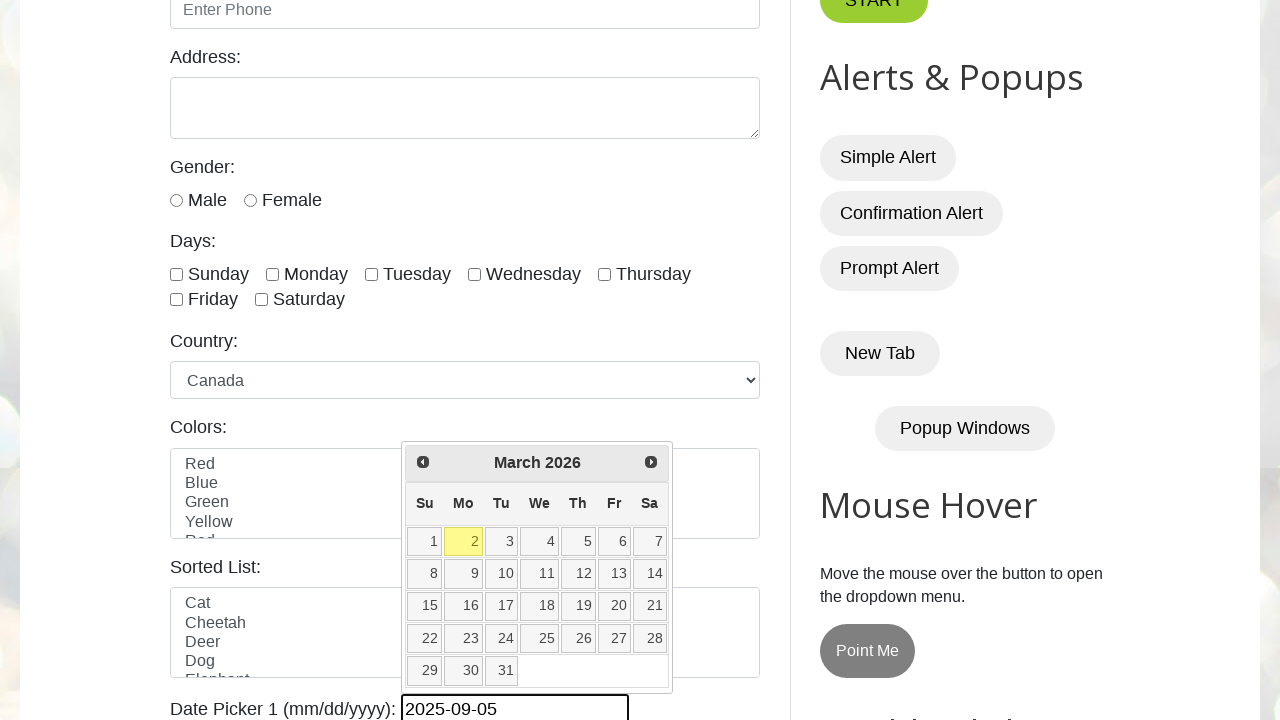

Set end date field to '2025-09-15' using JavaScript
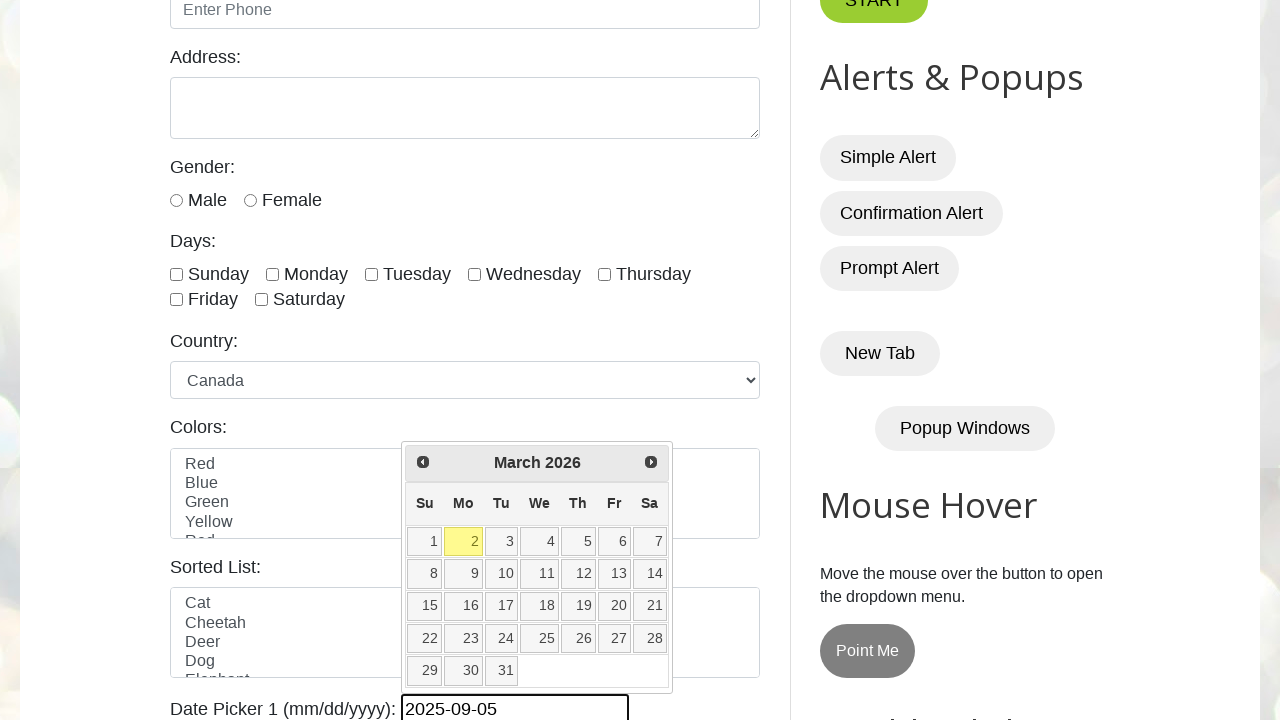

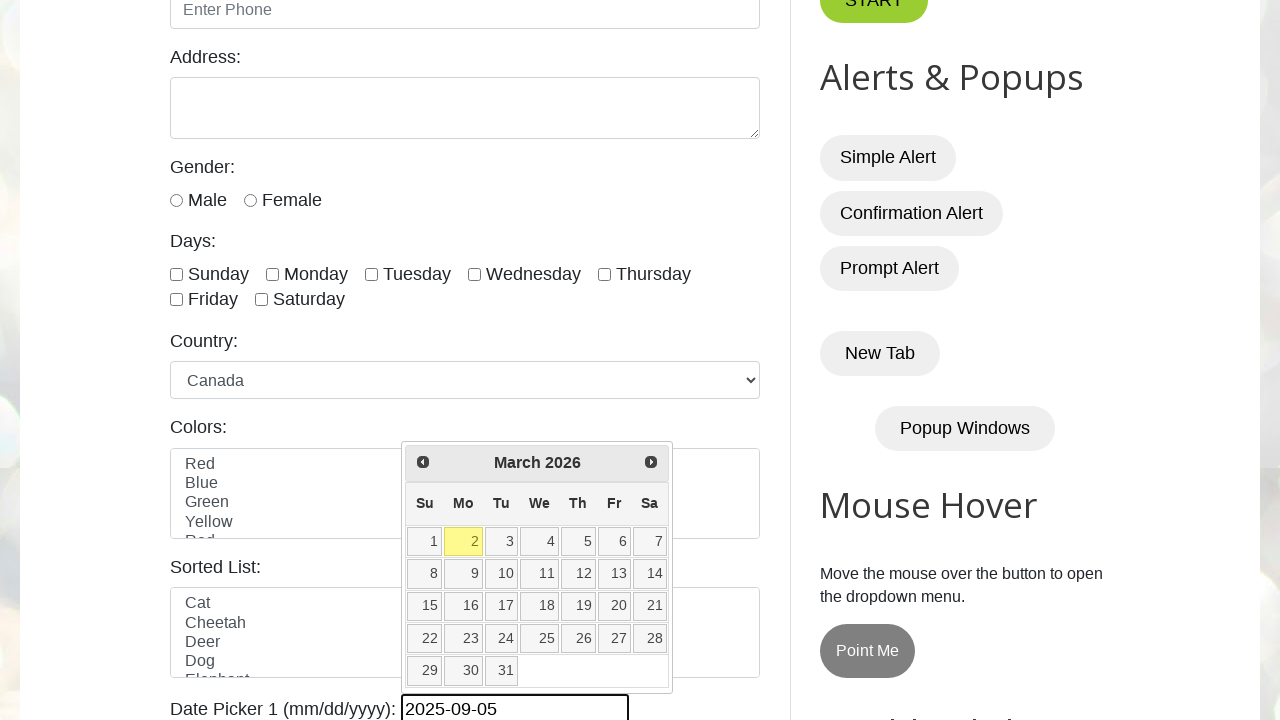